Tests checkbox functionality on GWT Showcase by randomly clicking checkboxes representing days of the week

Starting URL: http://samples.gwtproject.org/samples/Showcase/Showcase.html#!CwCheckBox

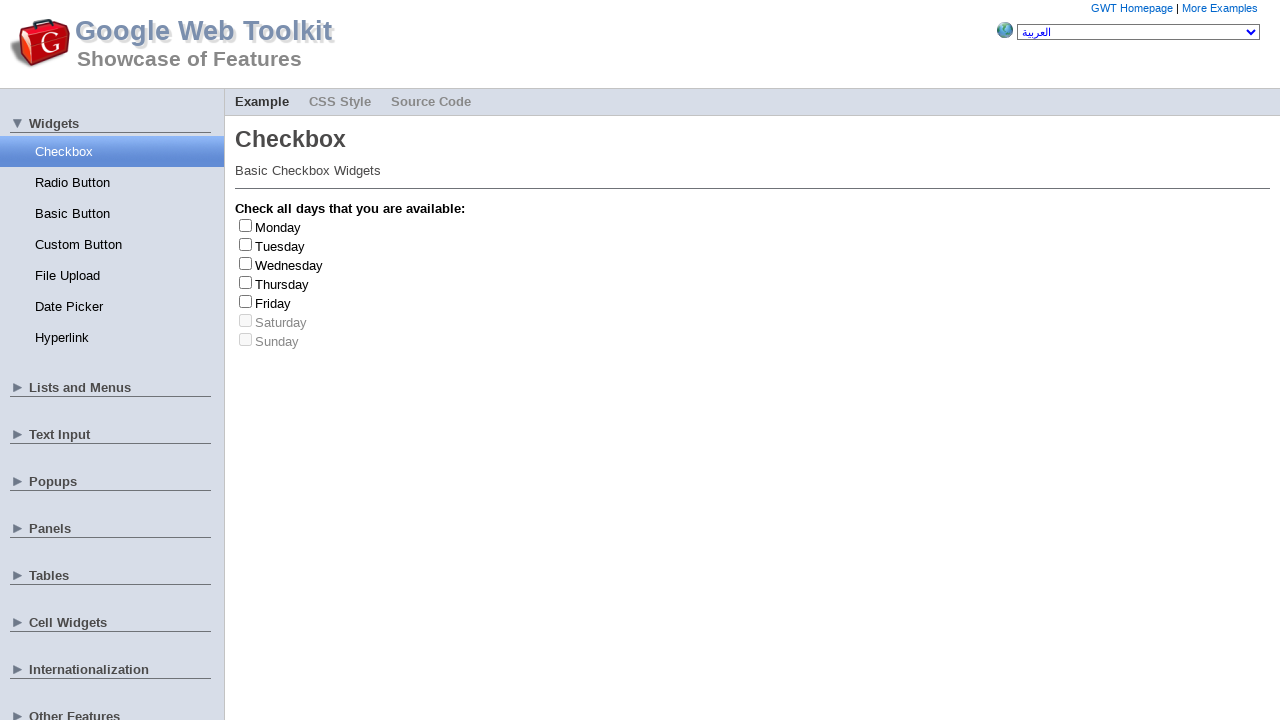

Waited for day checkbox labels to load
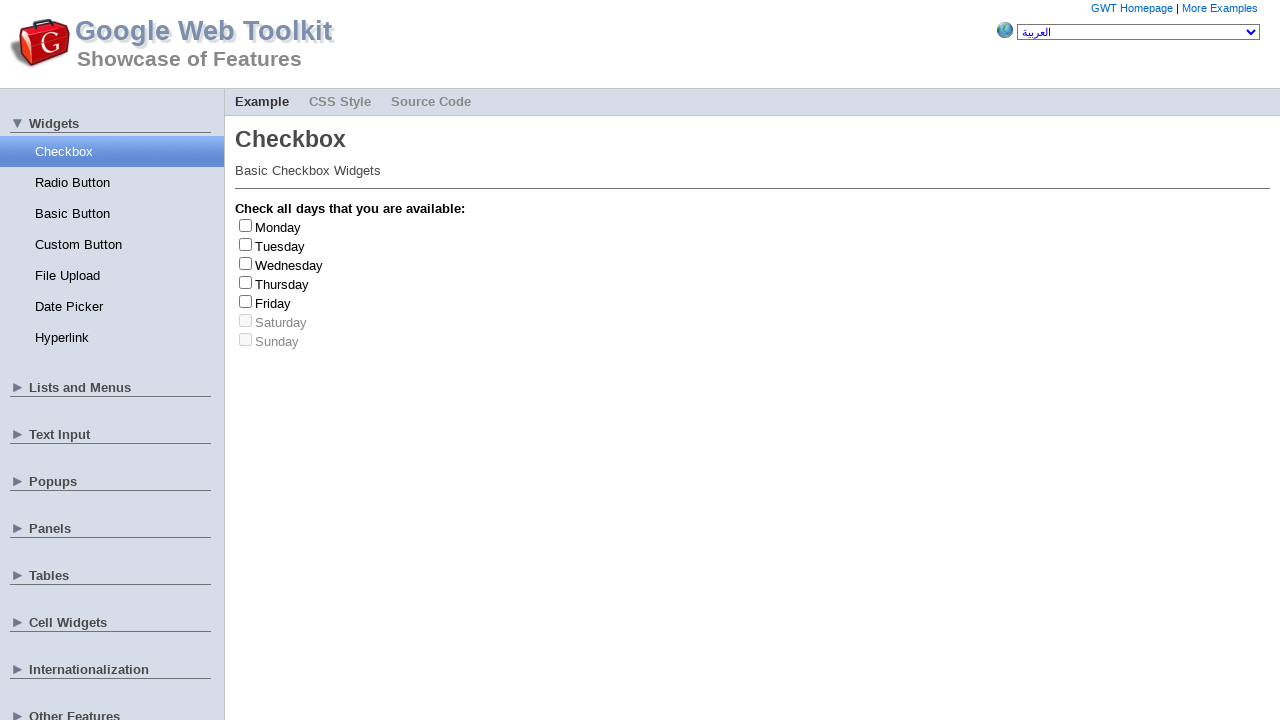

Retrieved all day checkbox labels
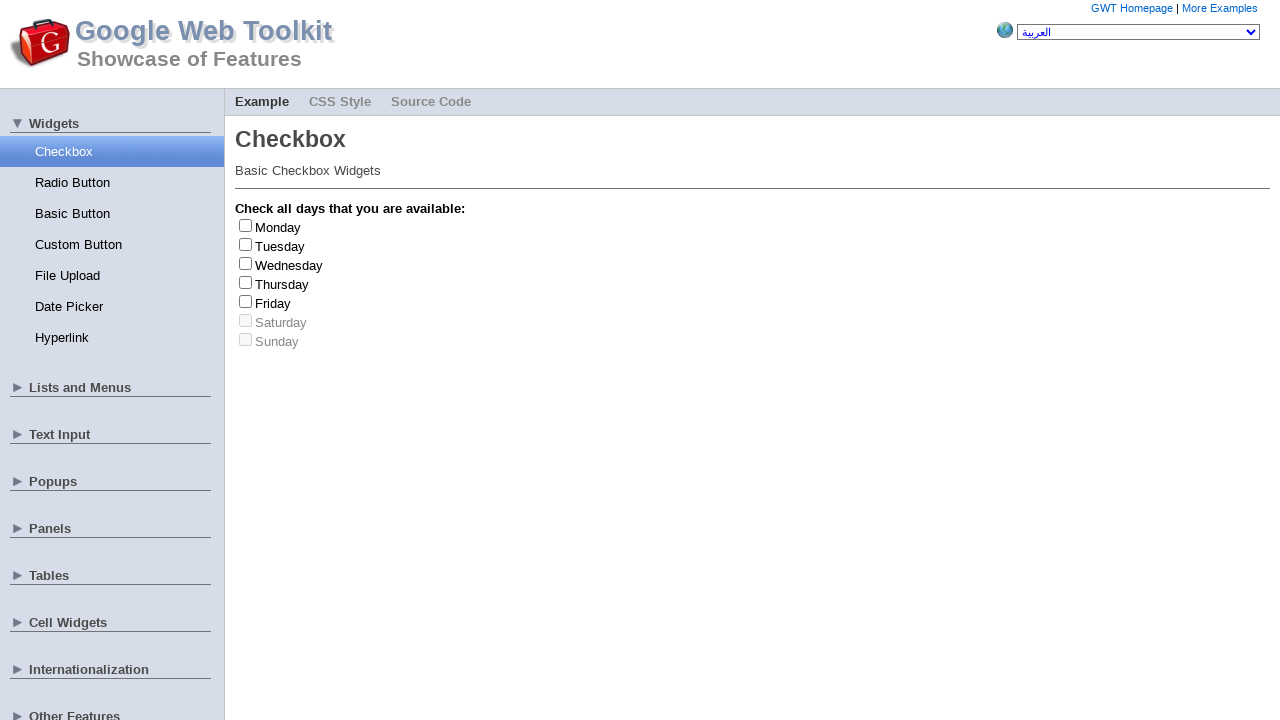

Retrieved all day checkbox input elements
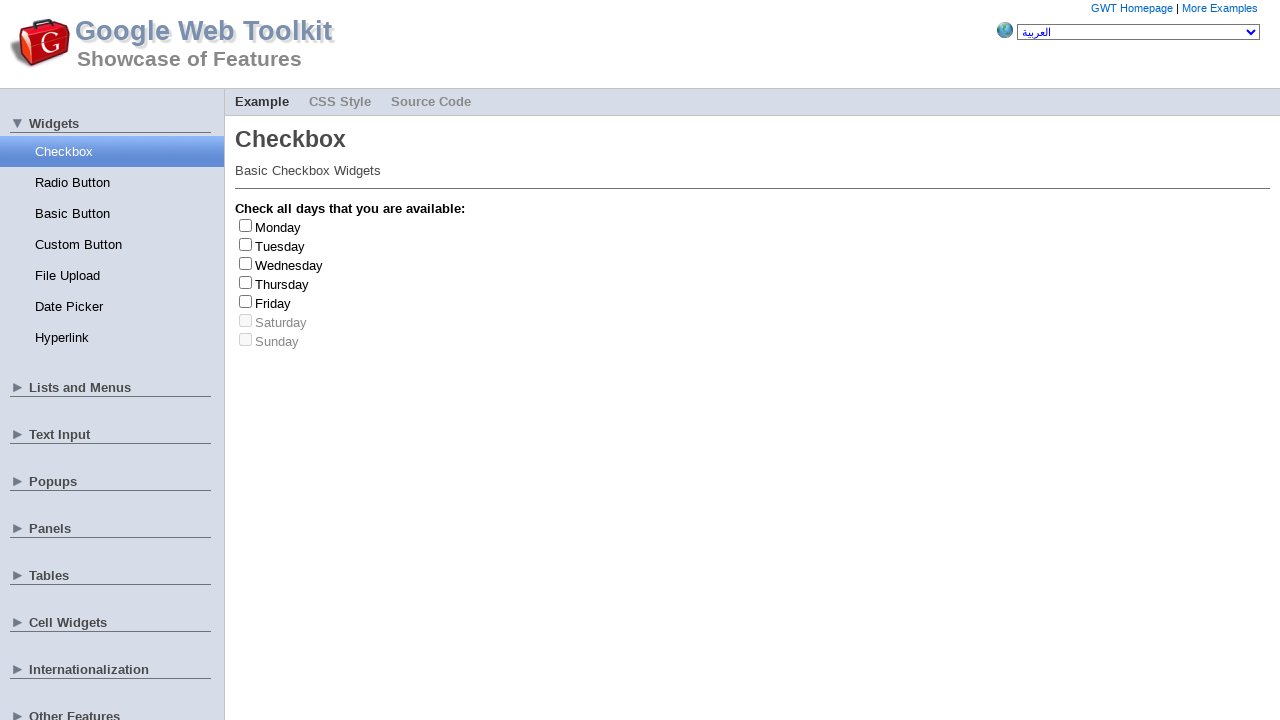

Clicked checkbox at index 4 to toggle on at (273, 303) on .gwt-CheckBox>label >> nth=4
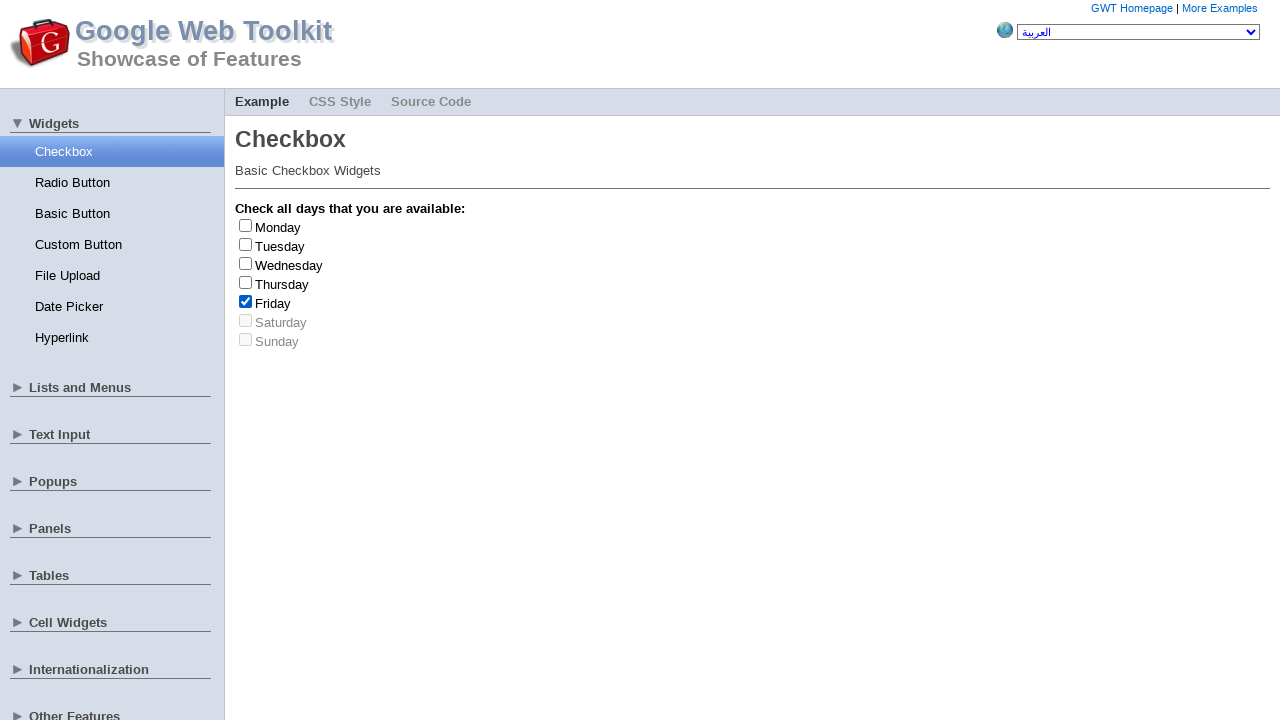

Clicked checkbox at index 4 again to toggle off at (273, 303) on .gwt-CheckBox>label >> nth=4
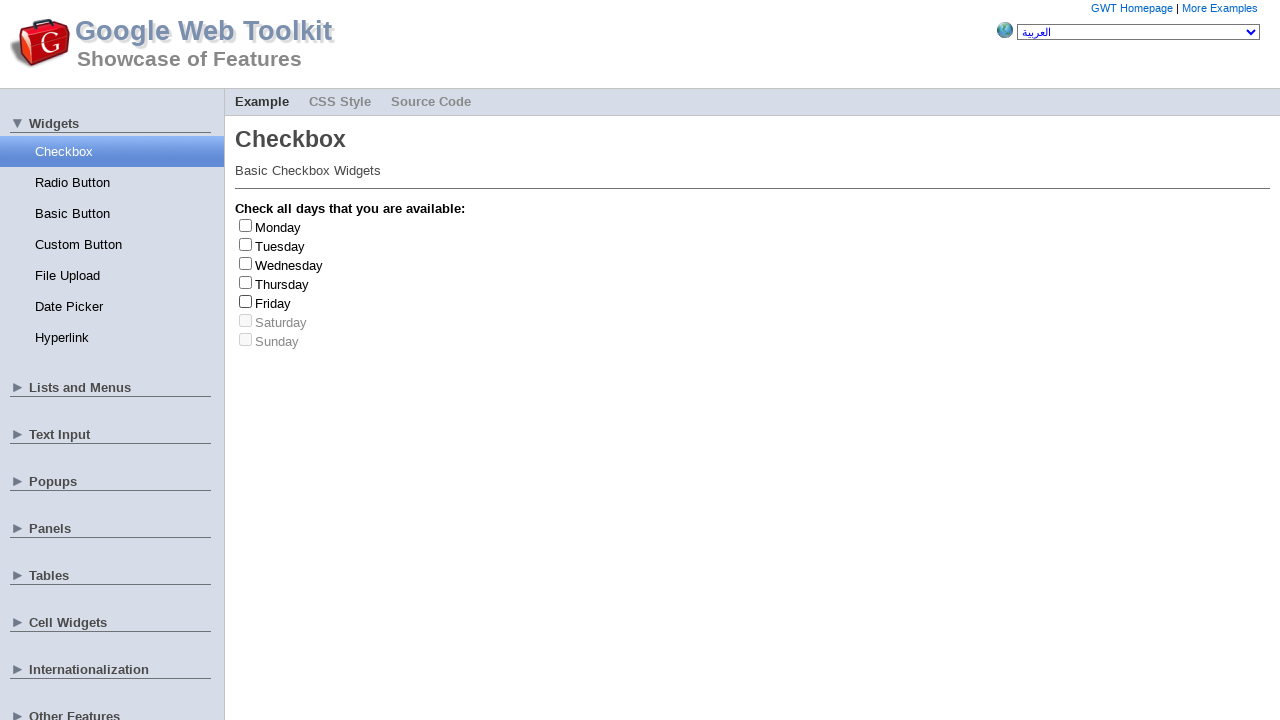

Clicked checkbox at index 0 to toggle on at (278, 227) on .gwt-CheckBox>label >> nth=0
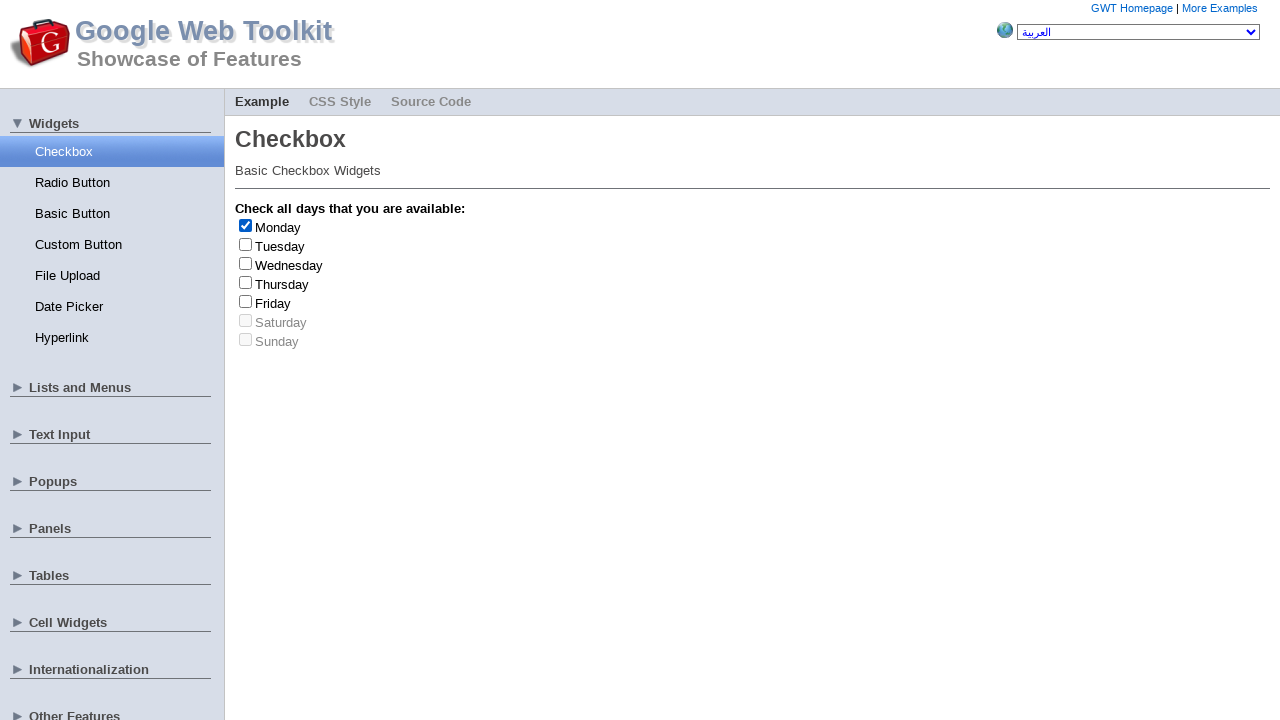

Clicked checkbox at index 0 again to toggle off at (278, 227) on .gwt-CheckBox>label >> nth=0
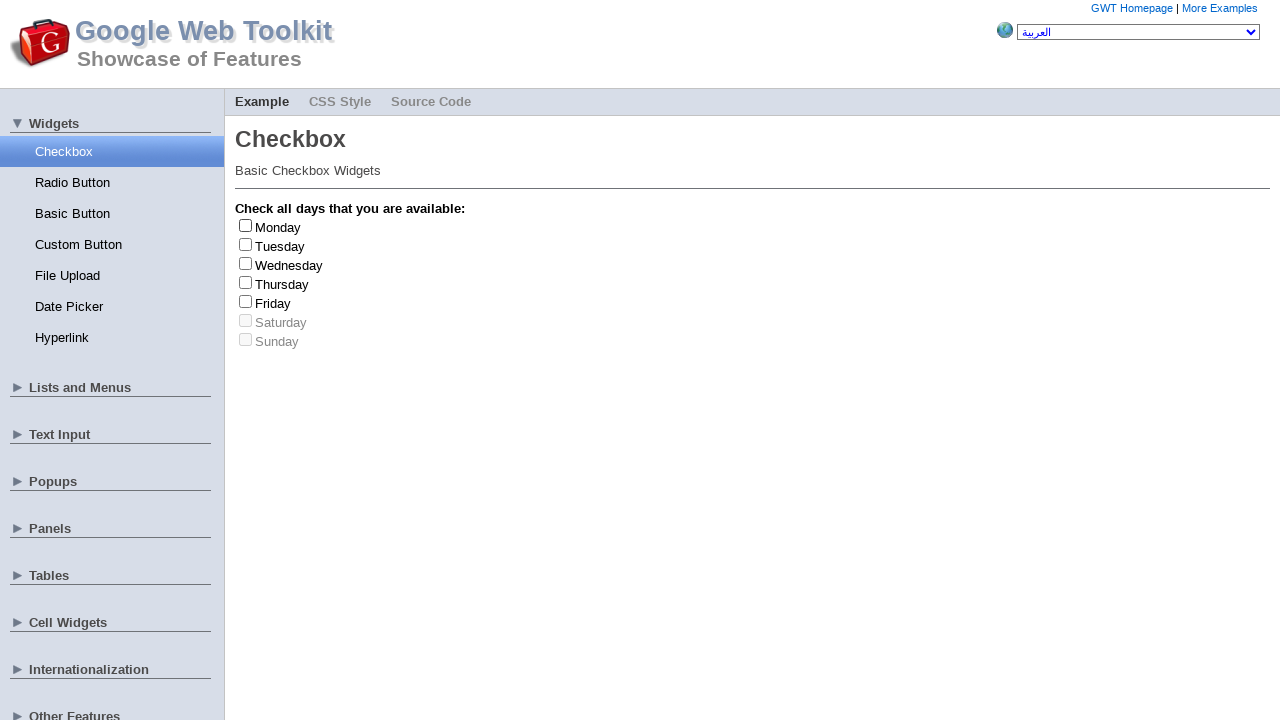

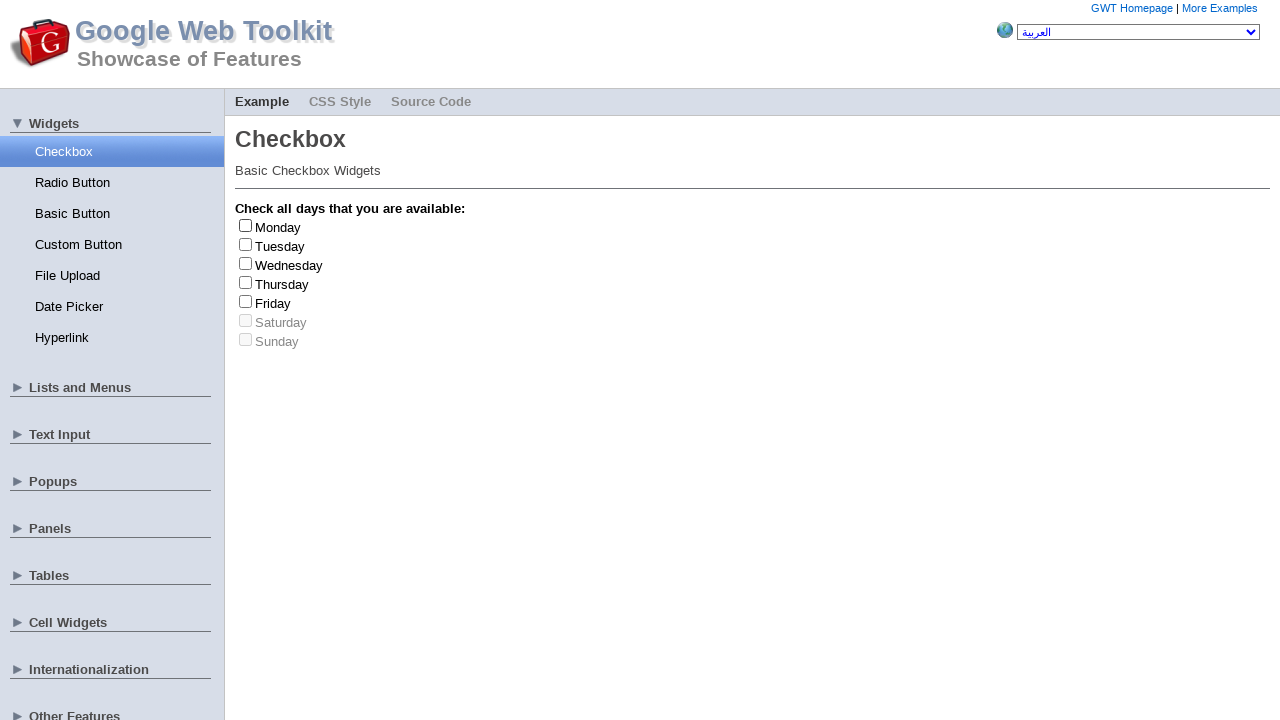